Navigates to a GitHub topics page and repeatedly clicks the "Load more" button to load all repository entries on the page.

Starting URL: https://github.com/topics/neovim-colorscheme

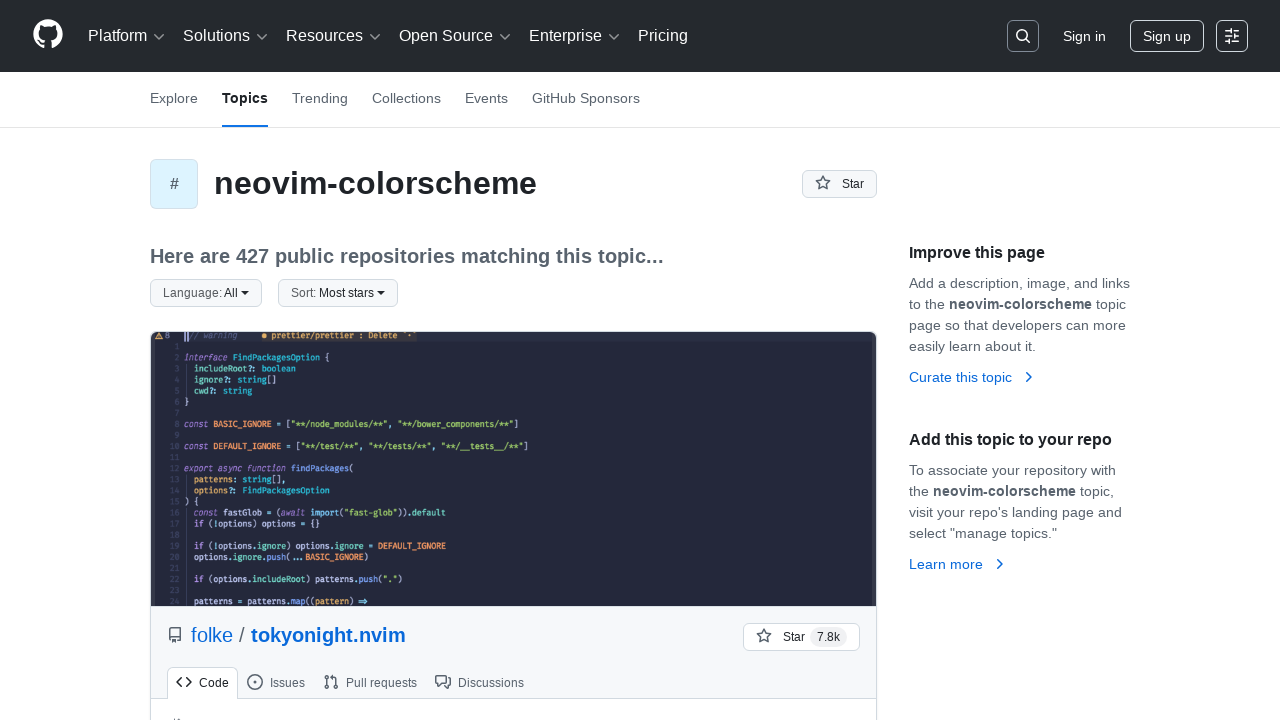

Clicked 'Load more' button to load additional repositories at (514, 573) on text=Load more
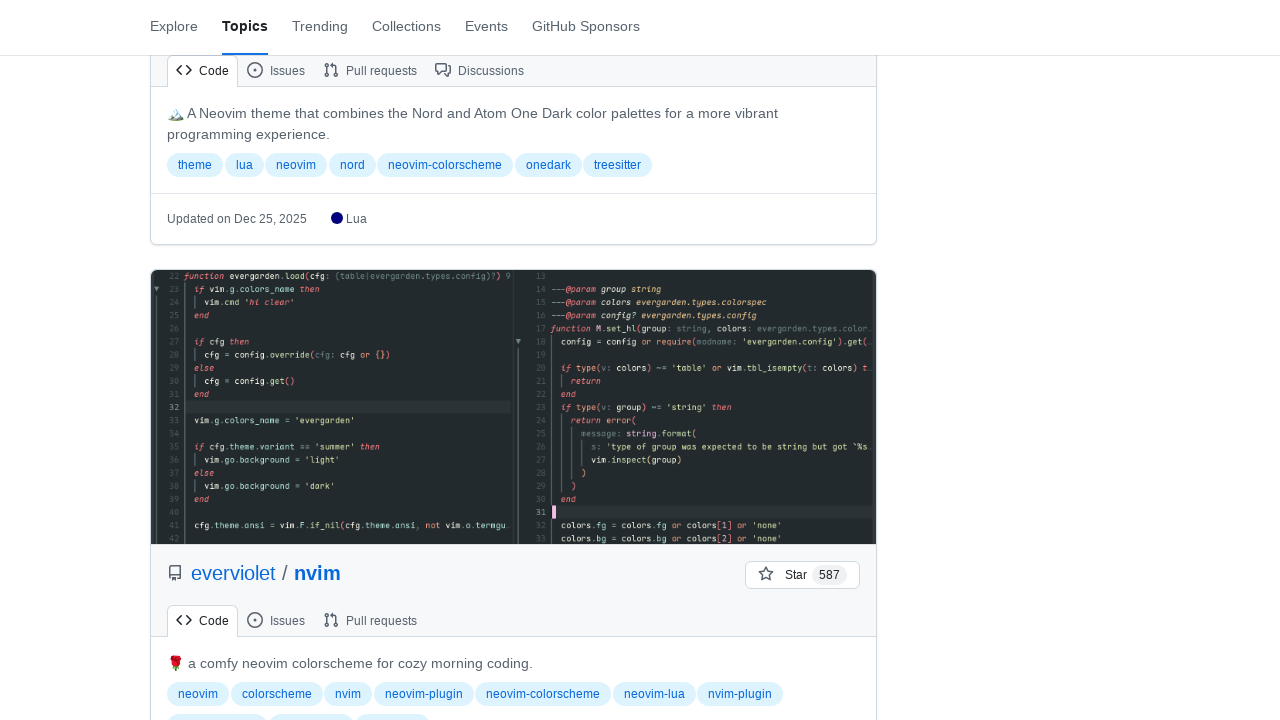

Waited 1500ms for new repositories to load
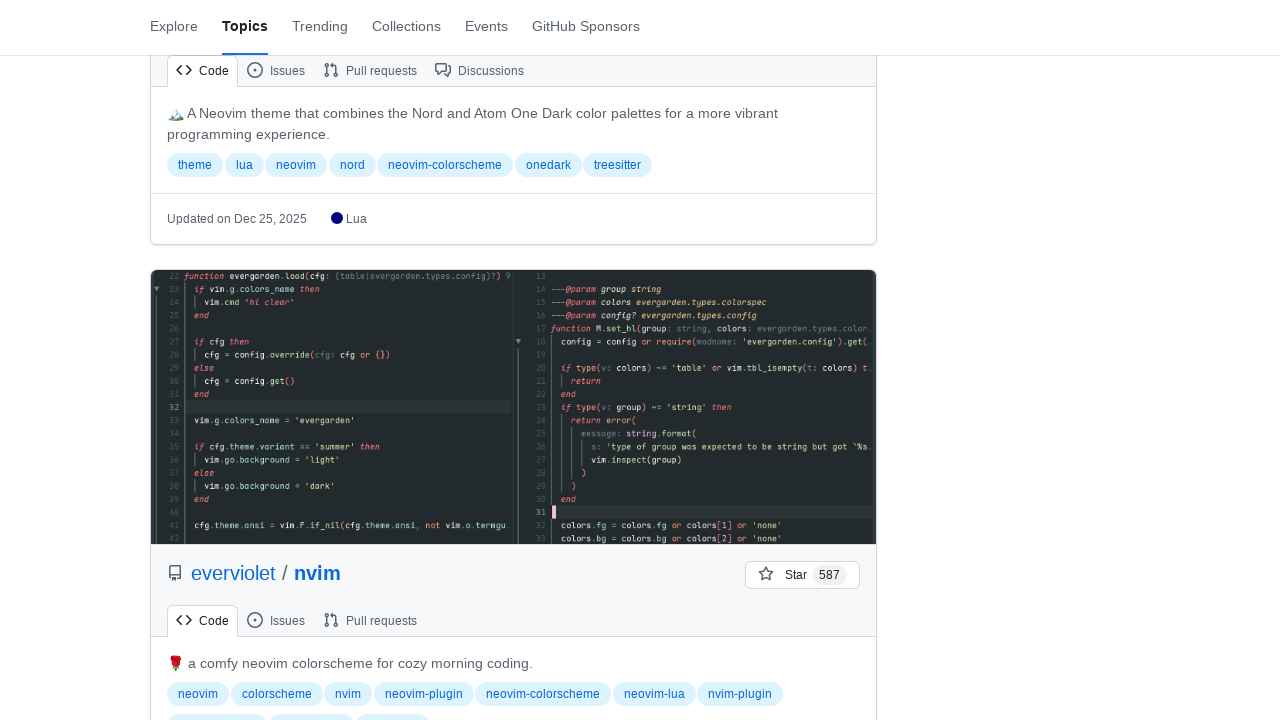

Clicked 'Load more' button to load additional repositories at (514, 573) on text=Load more
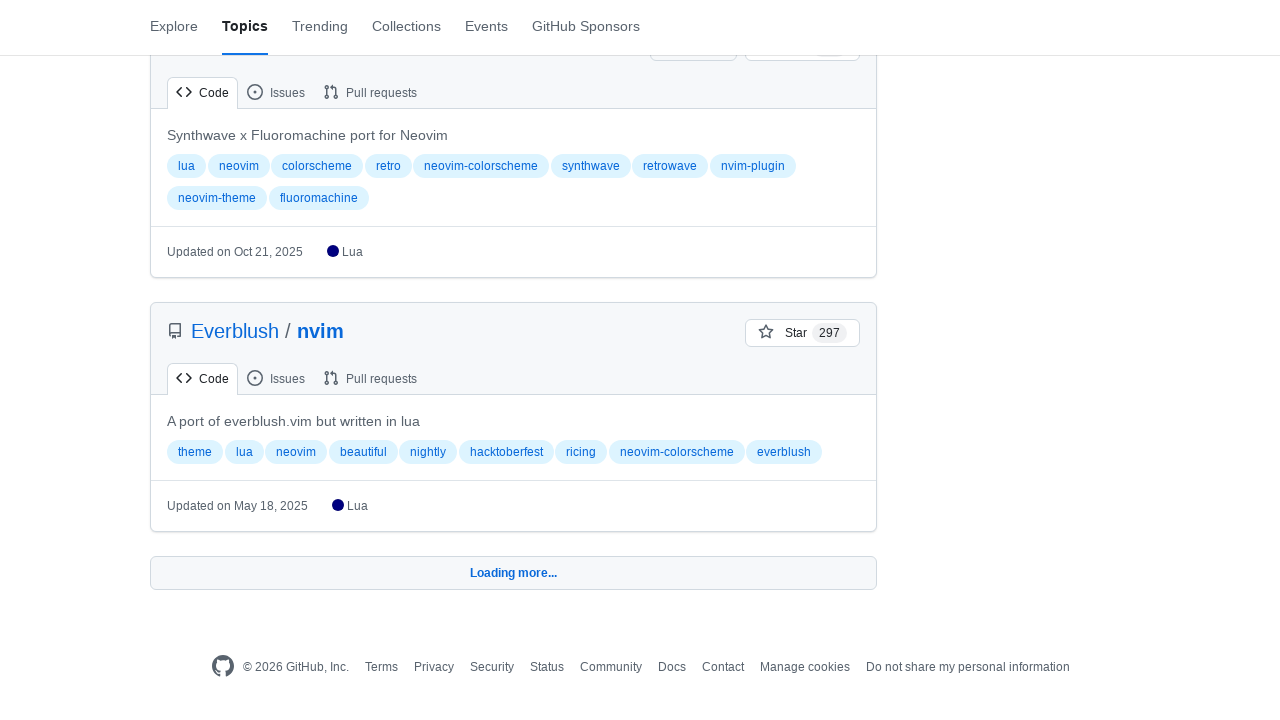

Waited 1500ms for new repositories to load
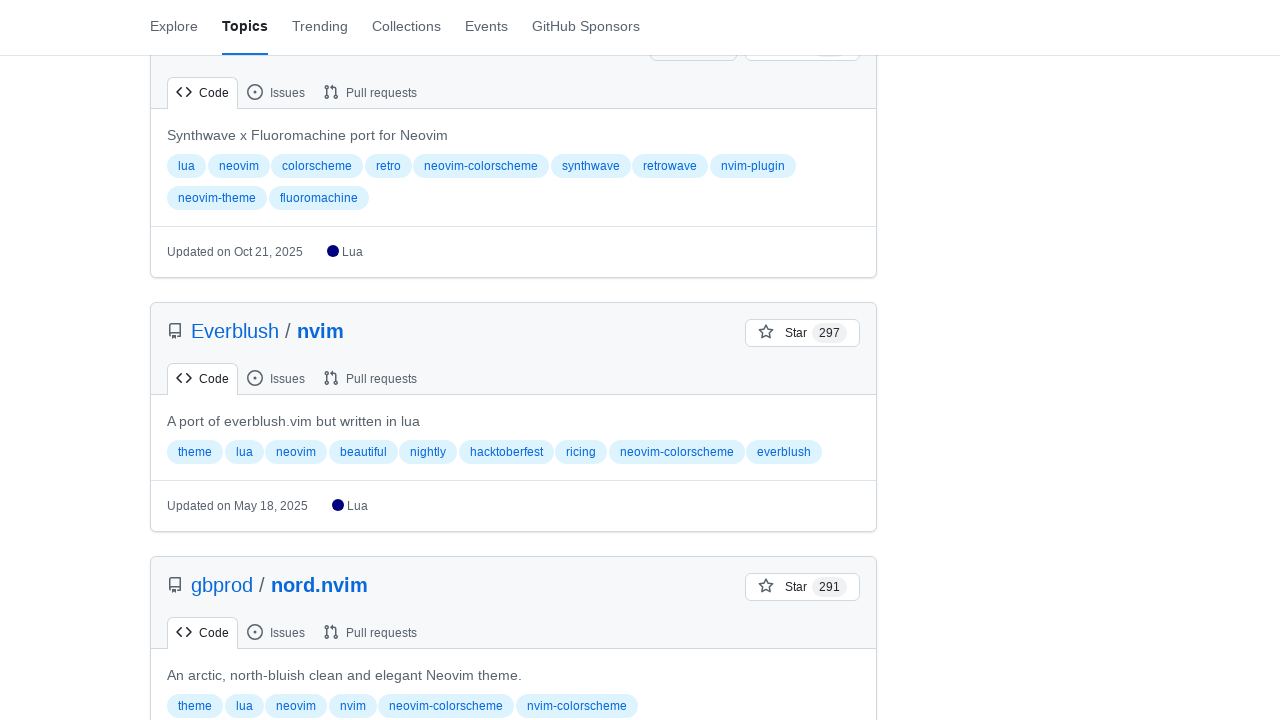

Clicked 'Load more' button to load additional repositories at (514, 573) on text=Load more
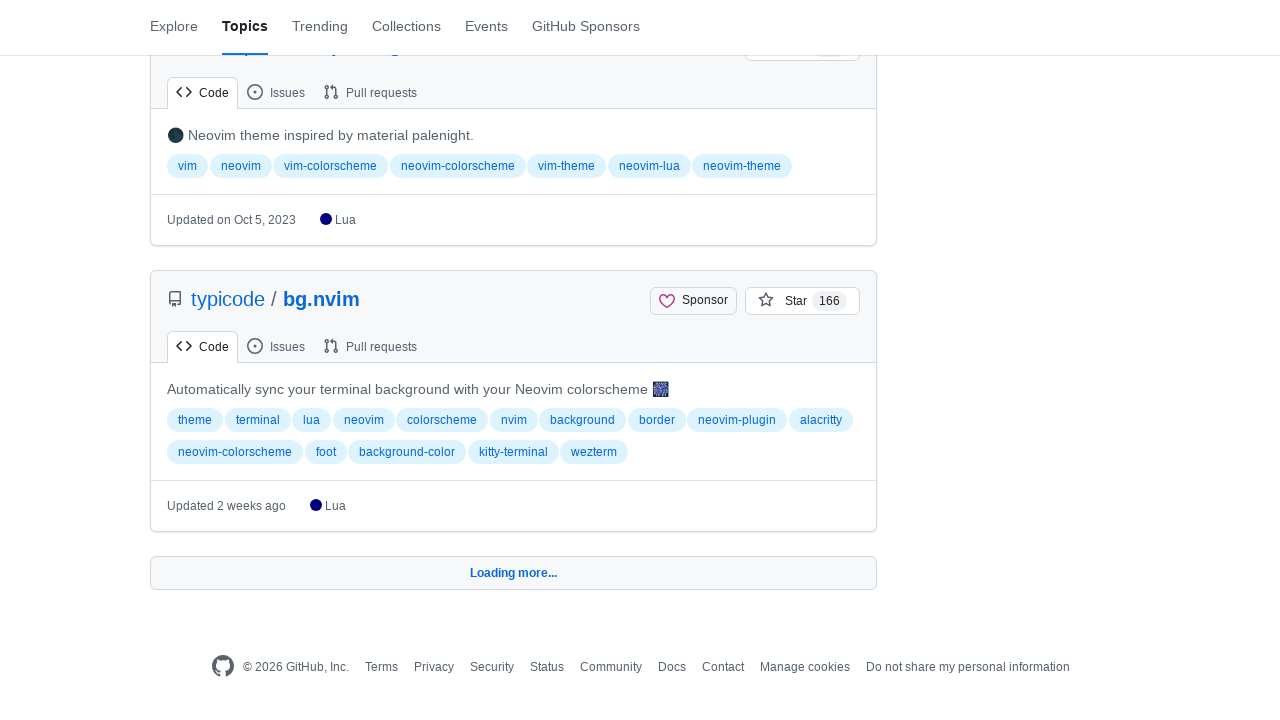

Waited 1500ms for new repositories to load
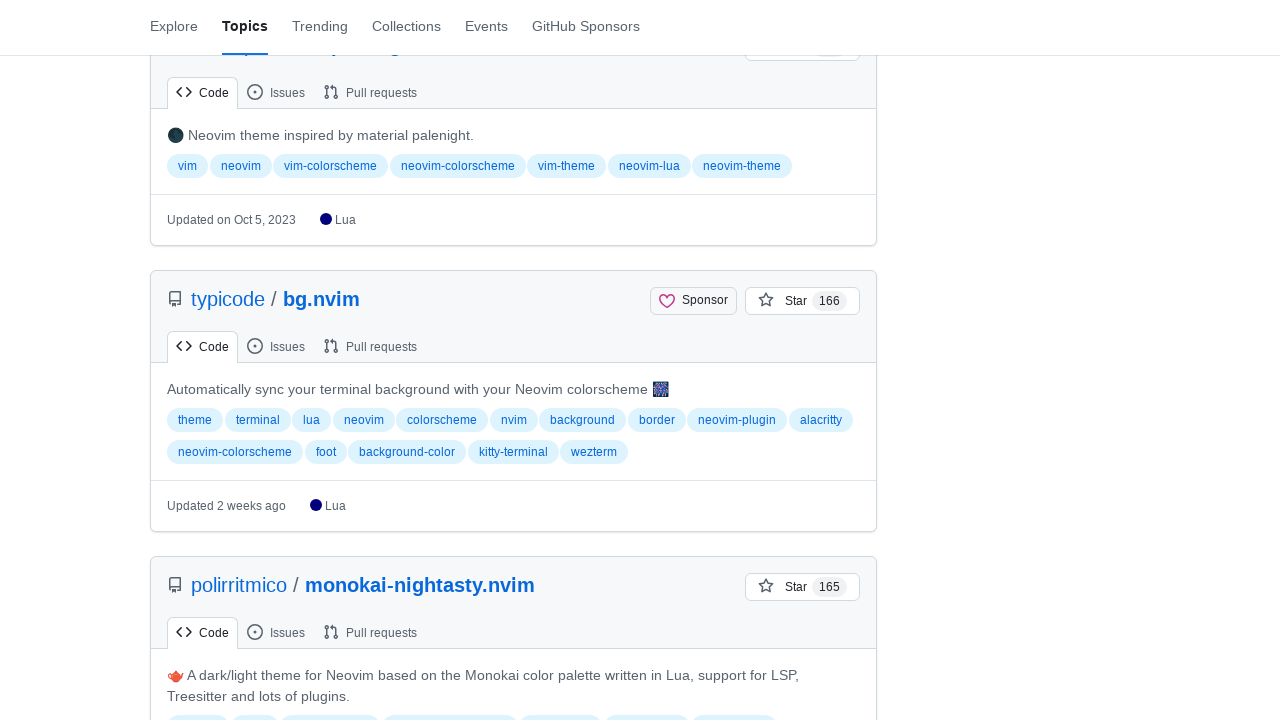

Clicked 'Load more' button to load additional repositories at (514, 573) on text=Load more
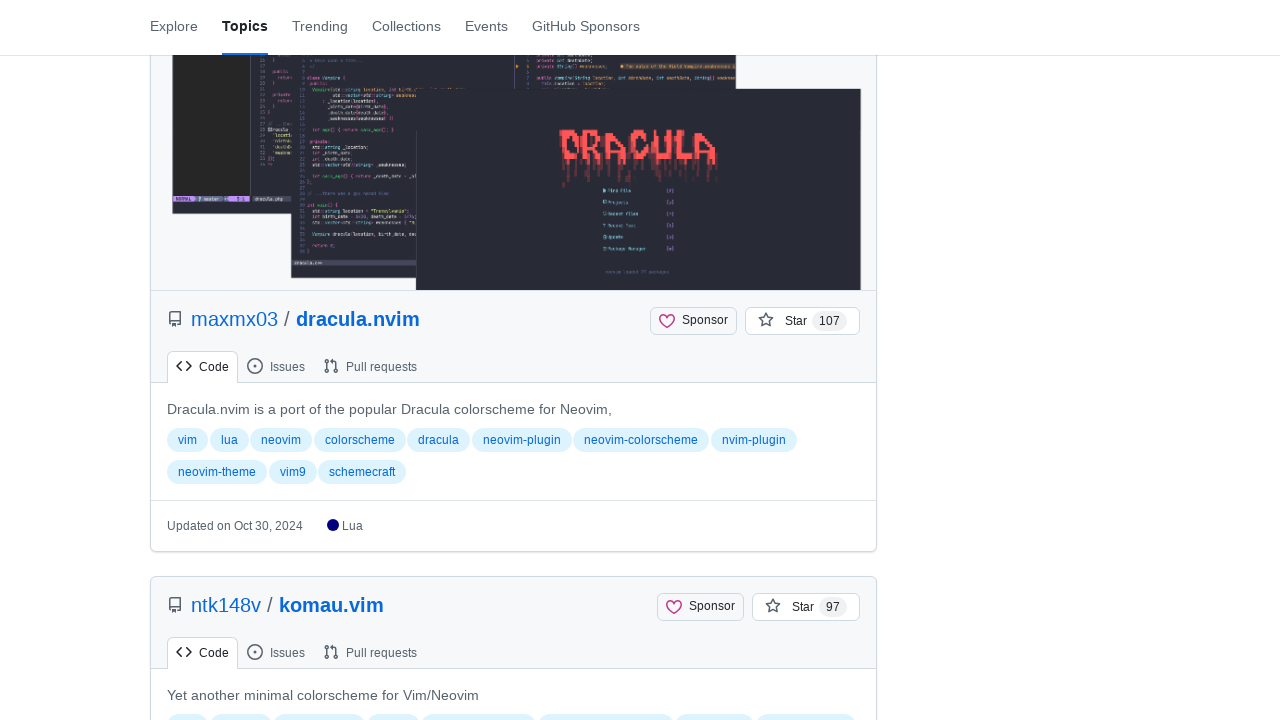

Waited 1500ms for new repositories to load
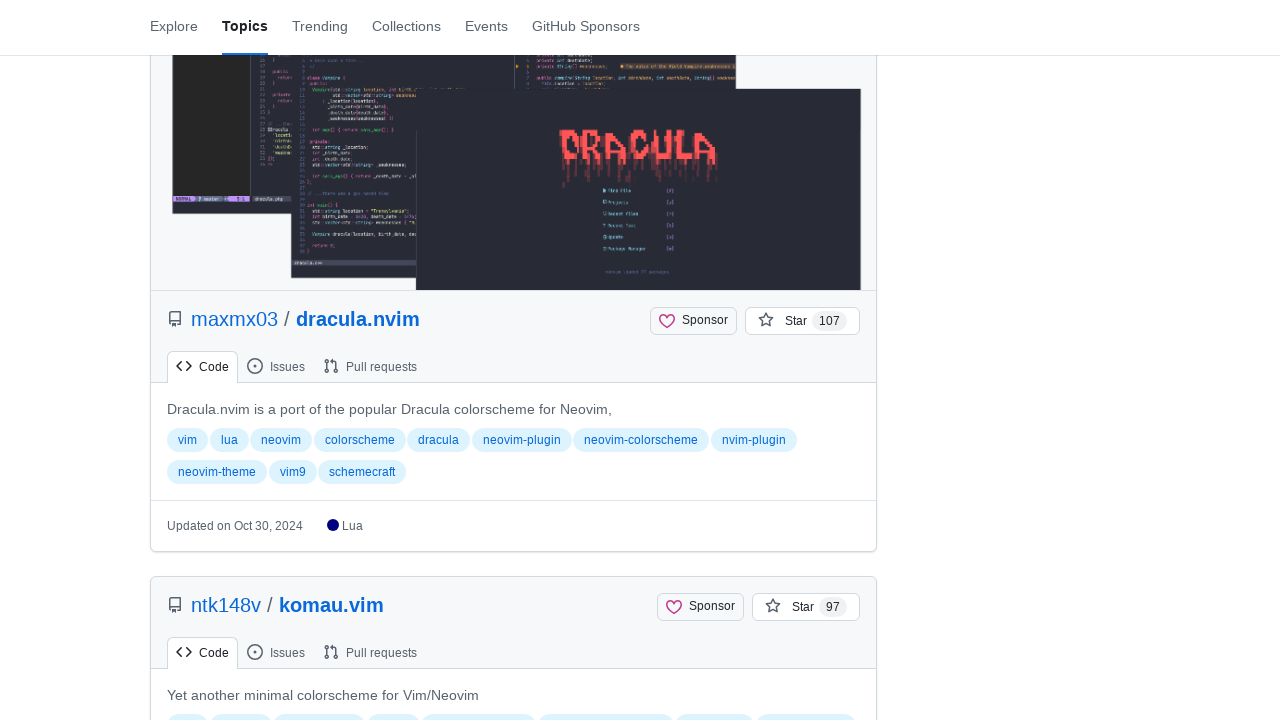

Clicked 'Load more' button to load additional repositories at (514, 573) on text=Load more
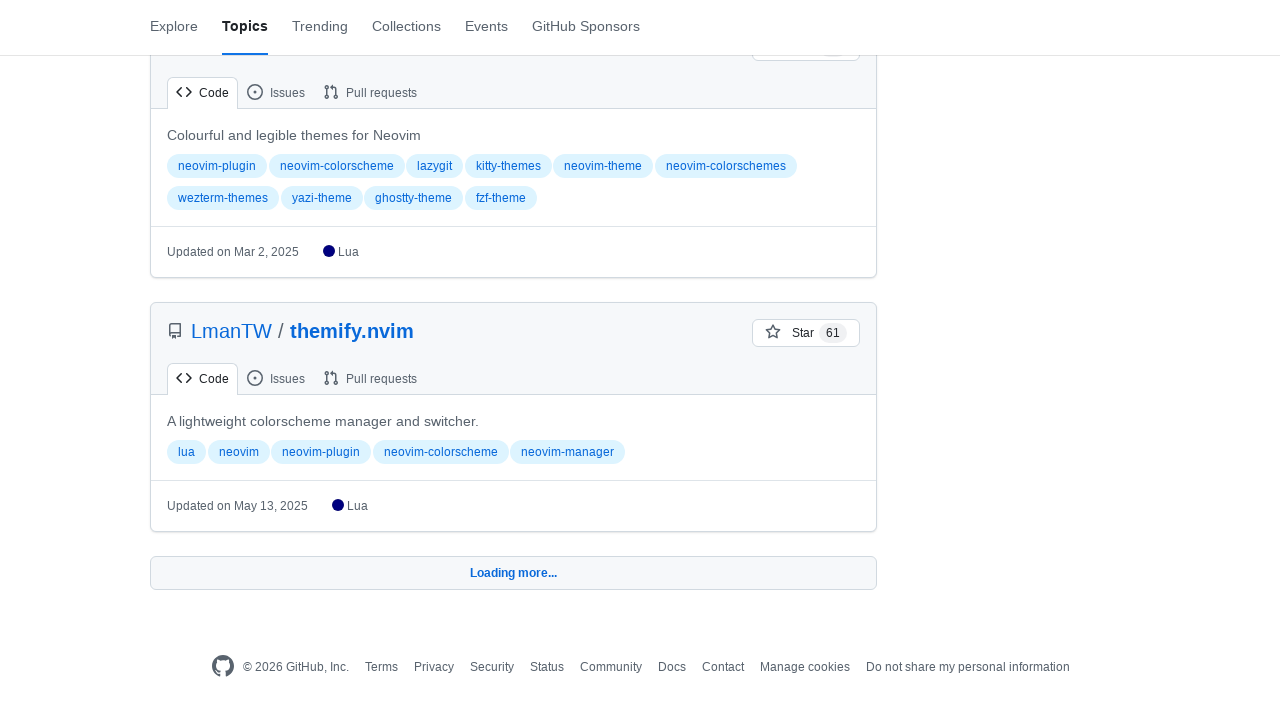

Waited 1500ms for new repositories to load
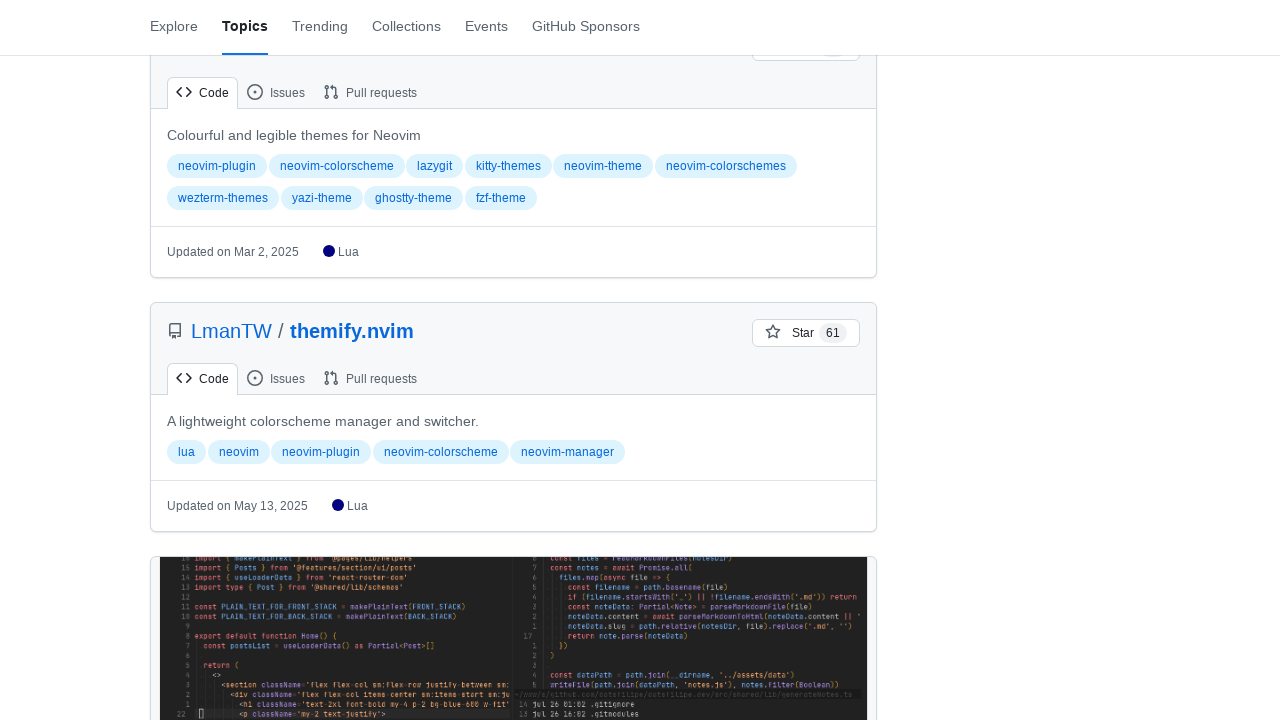

Clicked 'Load more' button to load additional repositories at (514, 573) on text=Load more
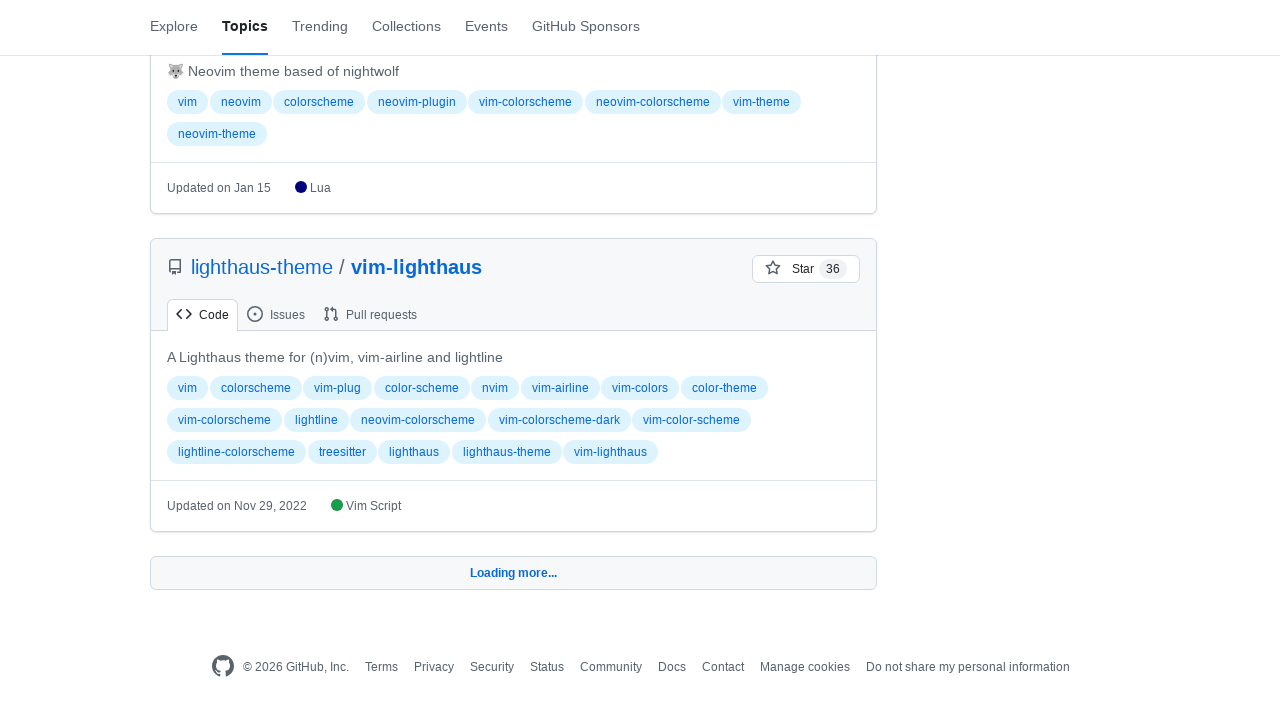

Waited 1500ms for new repositories to load
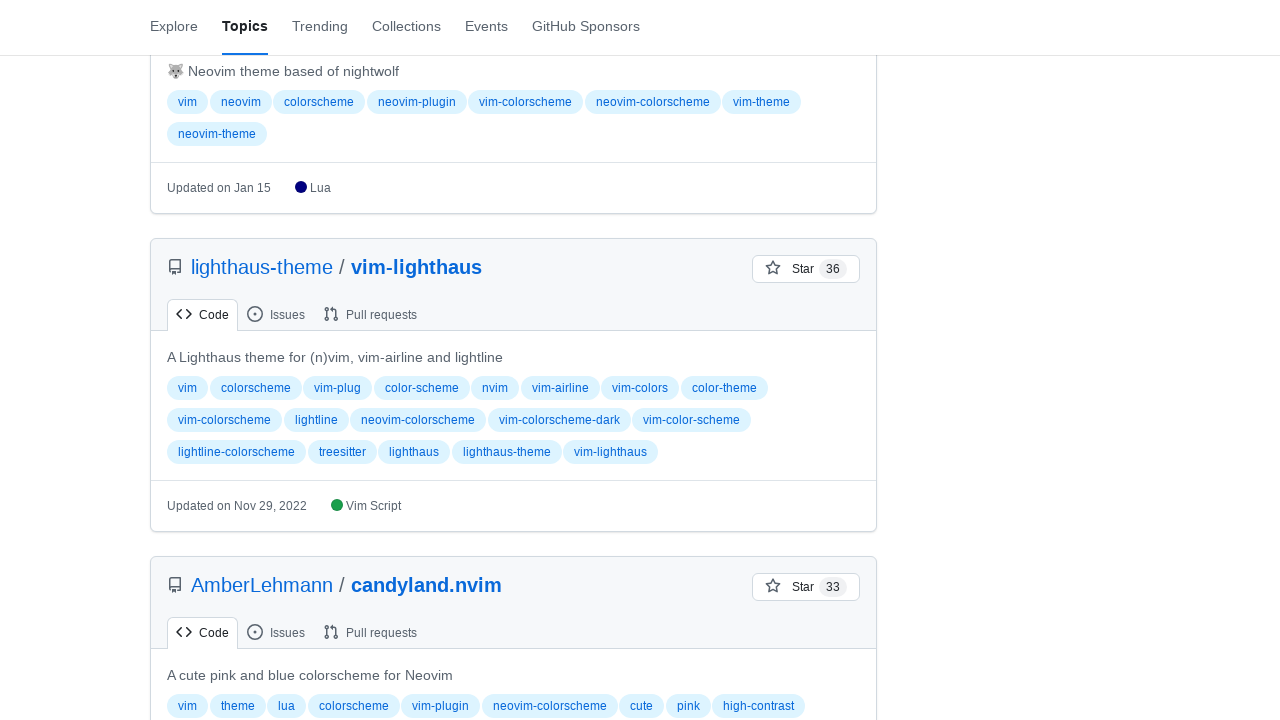

Clicked 'Load more' button to load additional repositories at (514, 573) on text=Load more
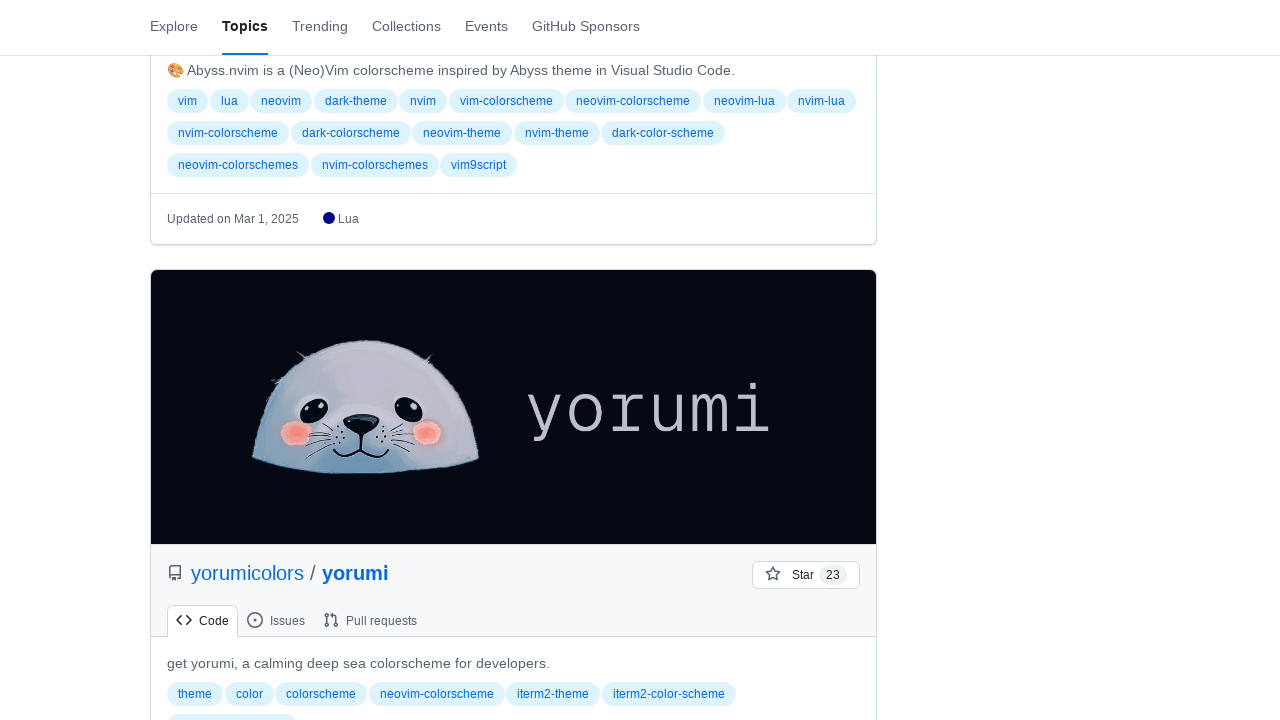

Waited 1500ms for new repositories to load
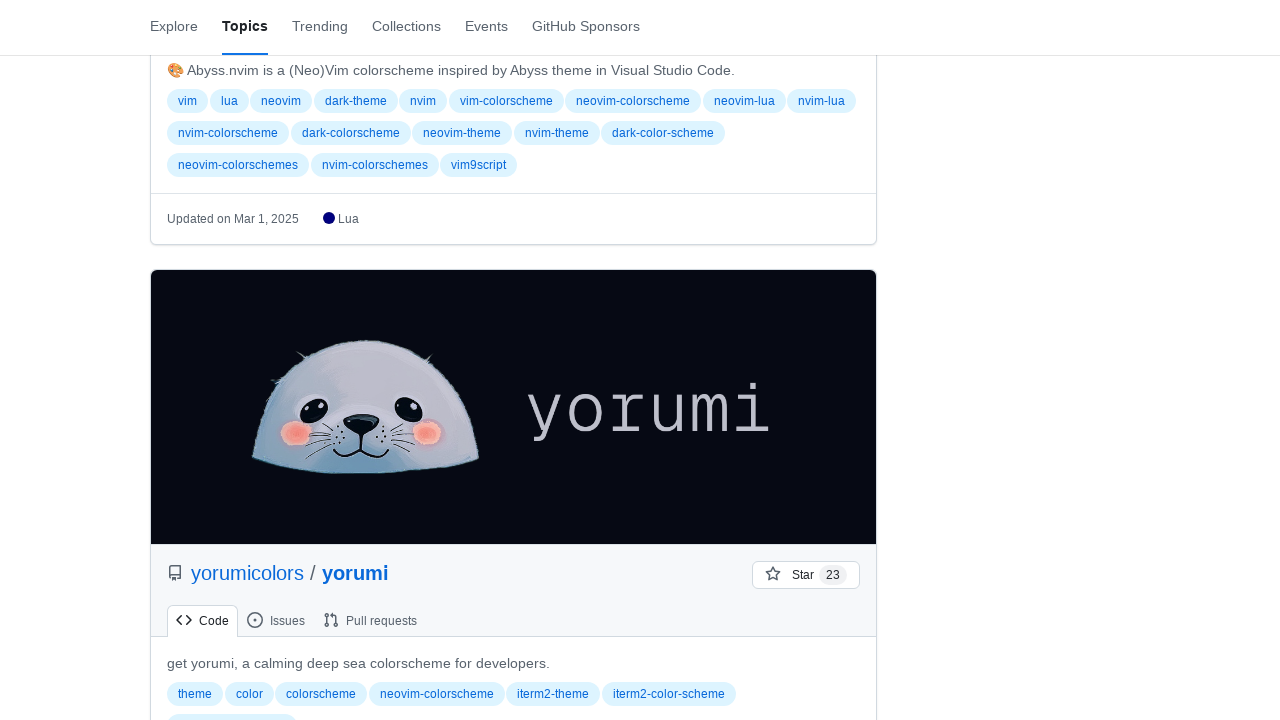

Clicked 'Load more' button to load additional repositories at (514, 573) on text=Load more
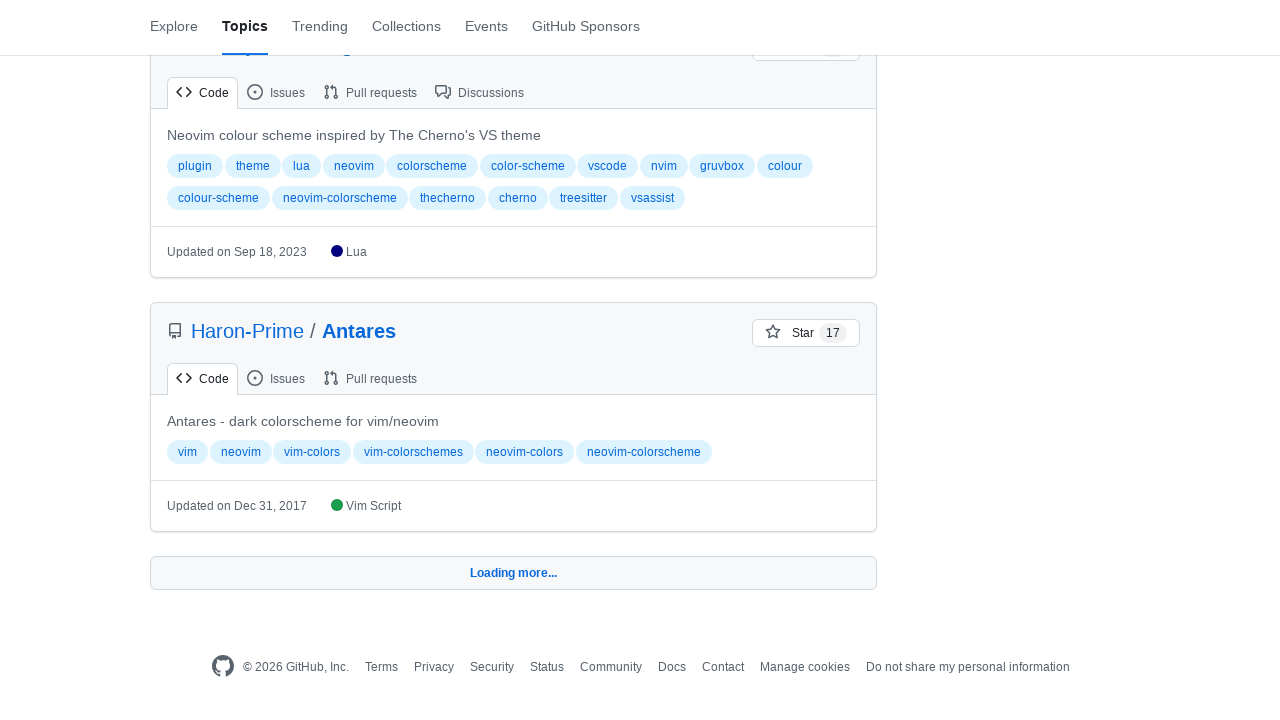

Waited 1500ms for new repositories to load
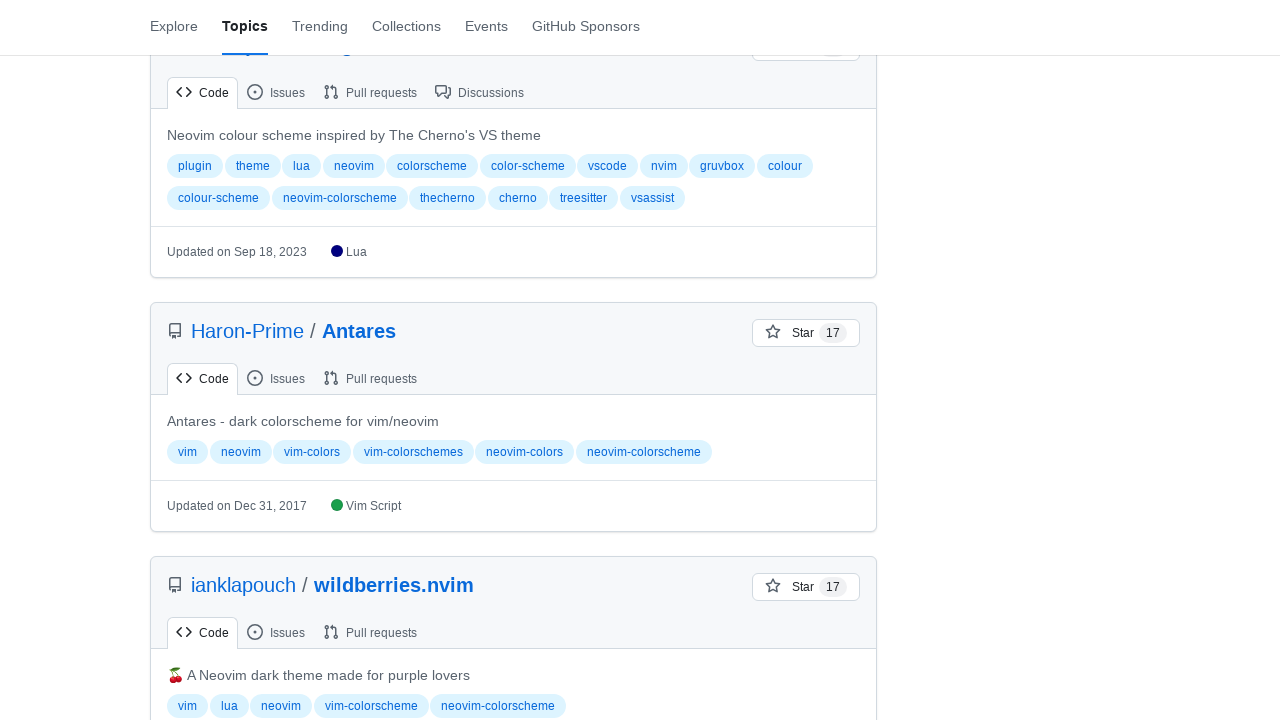

Clicked 'Load more' button to load additional repositories at (514, 573) on text=Load more
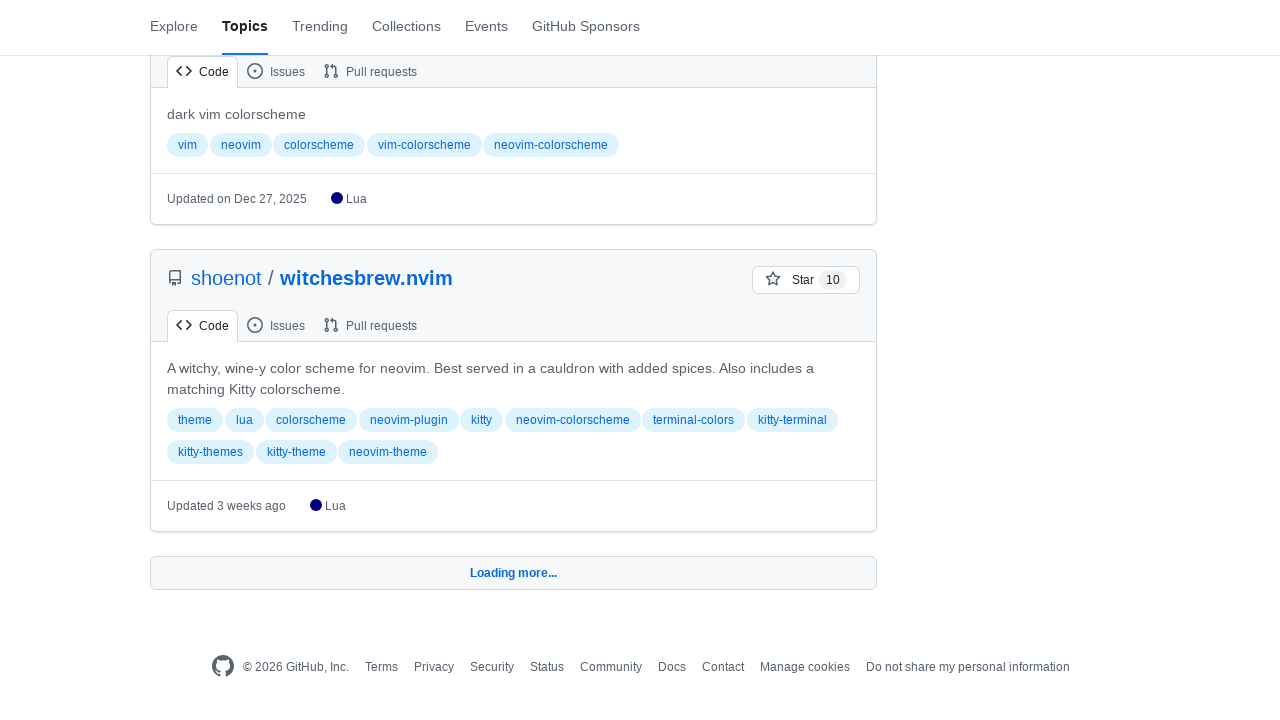

Waited 1500ms for new repositories to load
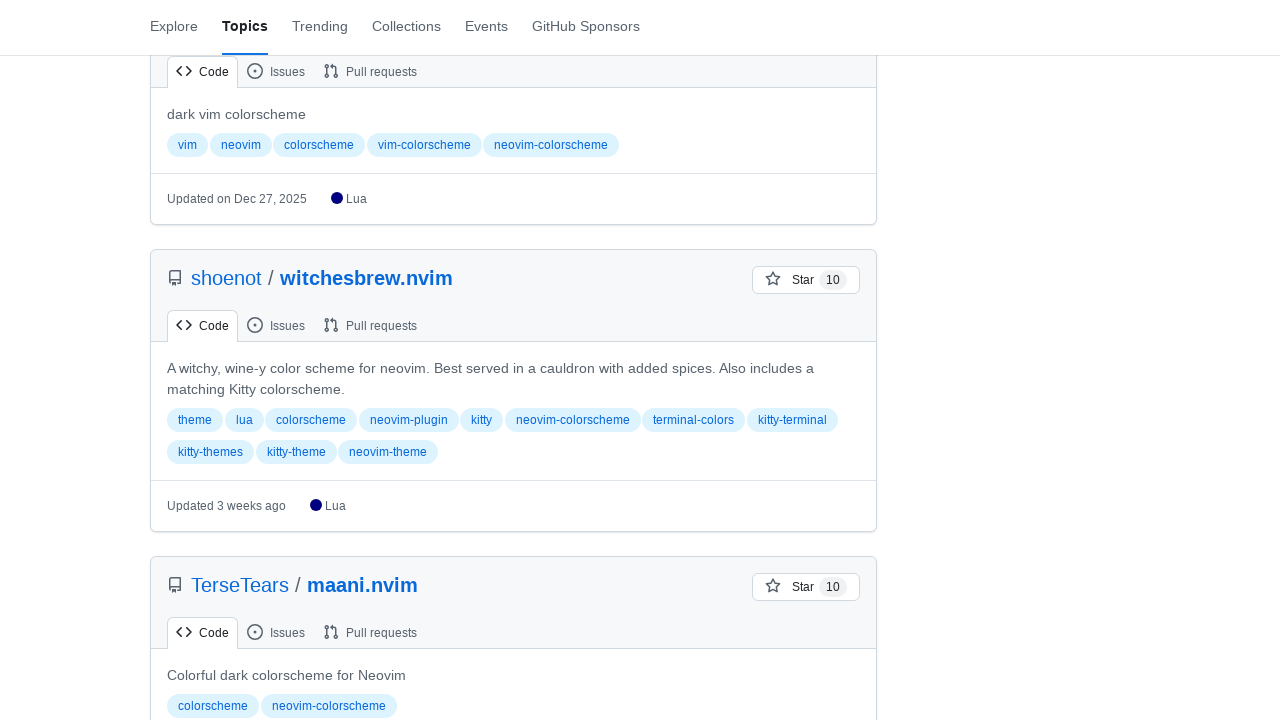

Clicked 'Load more' button to load additional repositories at (514, 573) on text=Load more
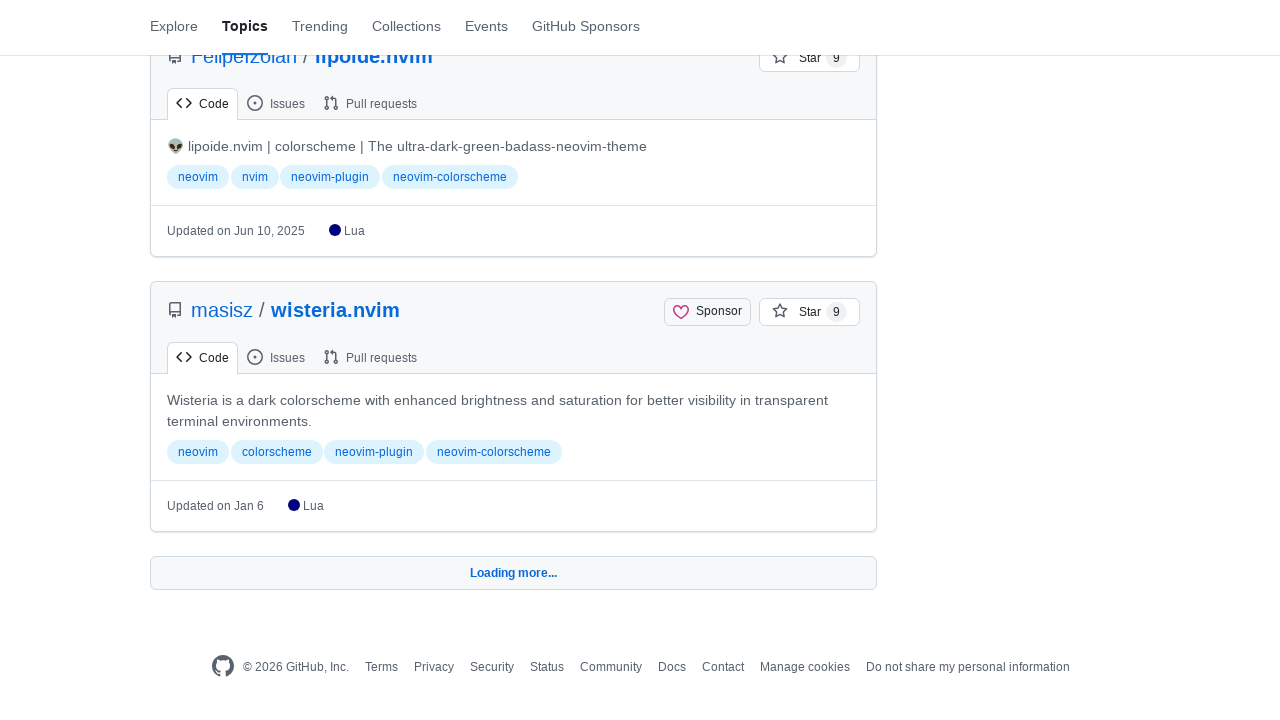

Waited 1500ms for new repositories to load
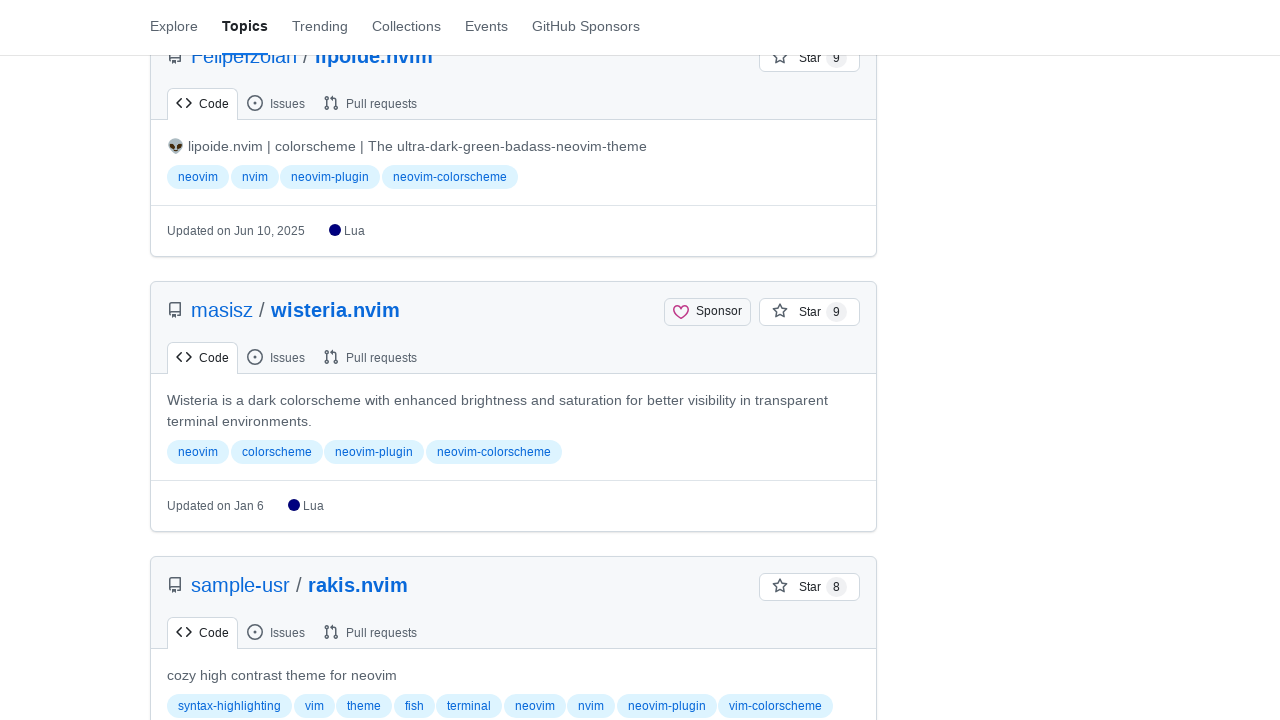

Verified that repository articles are loaded on the page
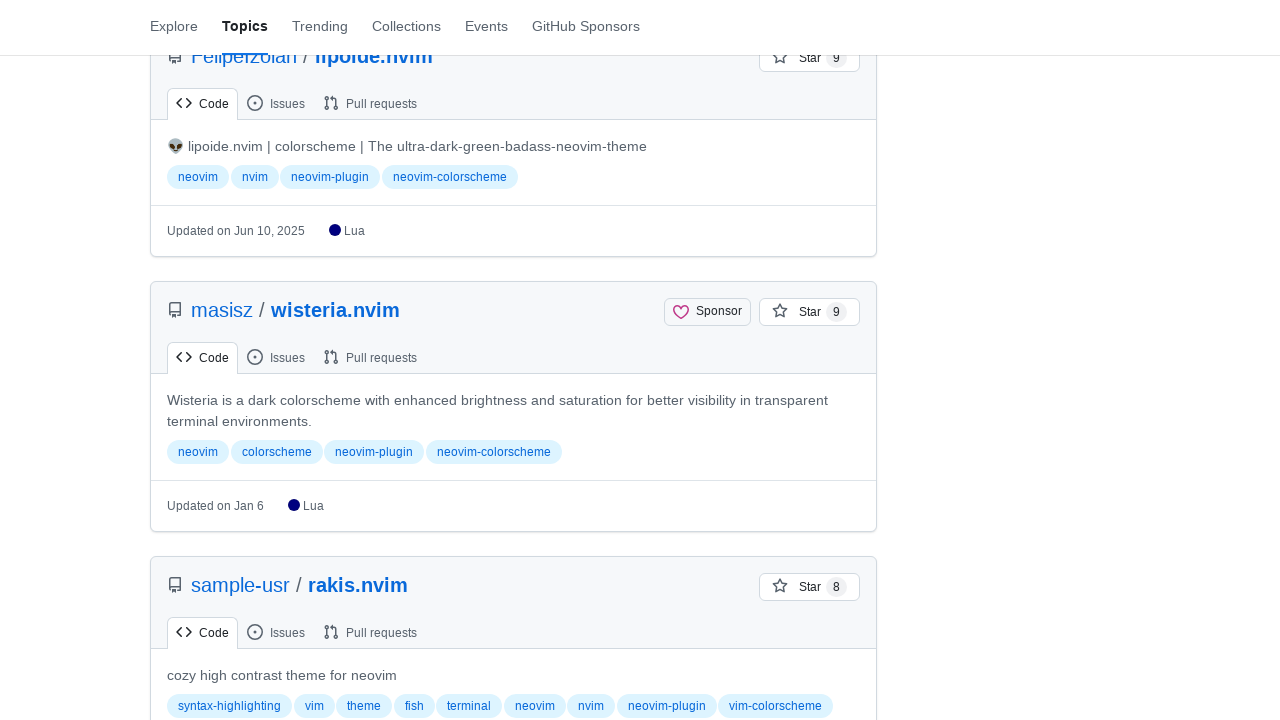

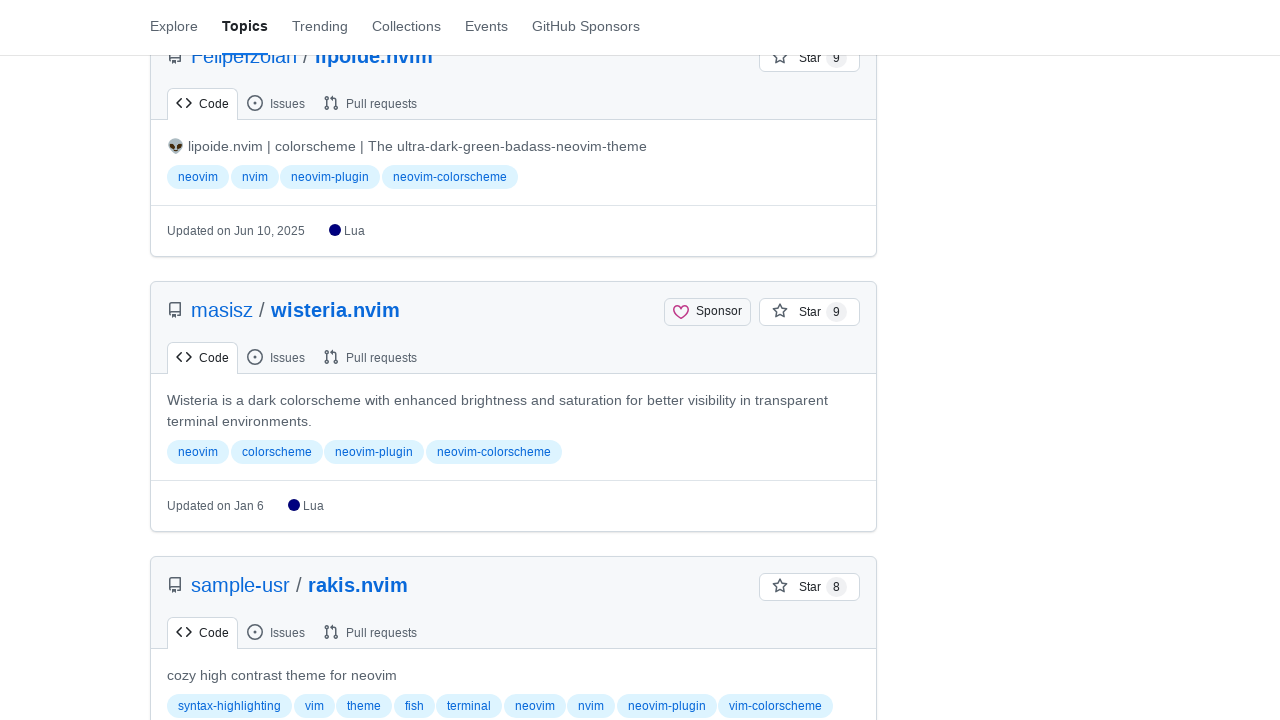